Tests the sixth FAQ accordion panel by clicking it and verifying it expands to show content

Starting URL: https://qa-scooter.praktikum-services.ru/

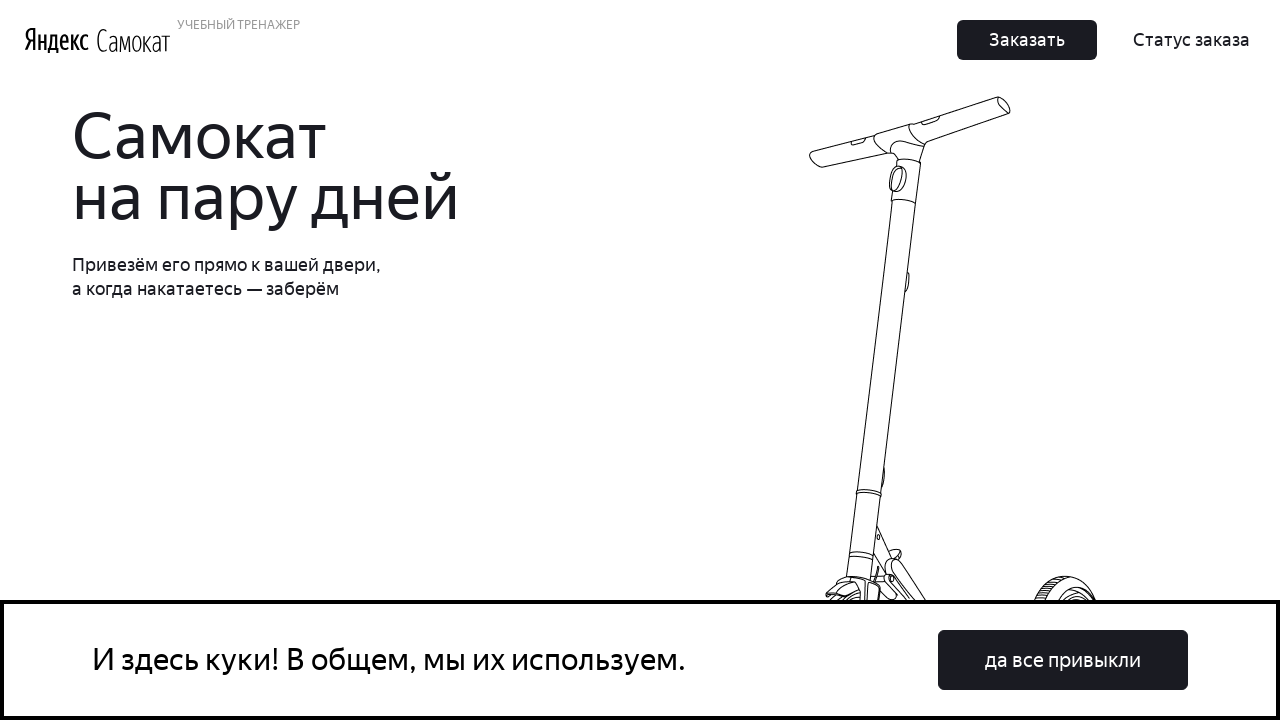

Scrolled to FAQ section
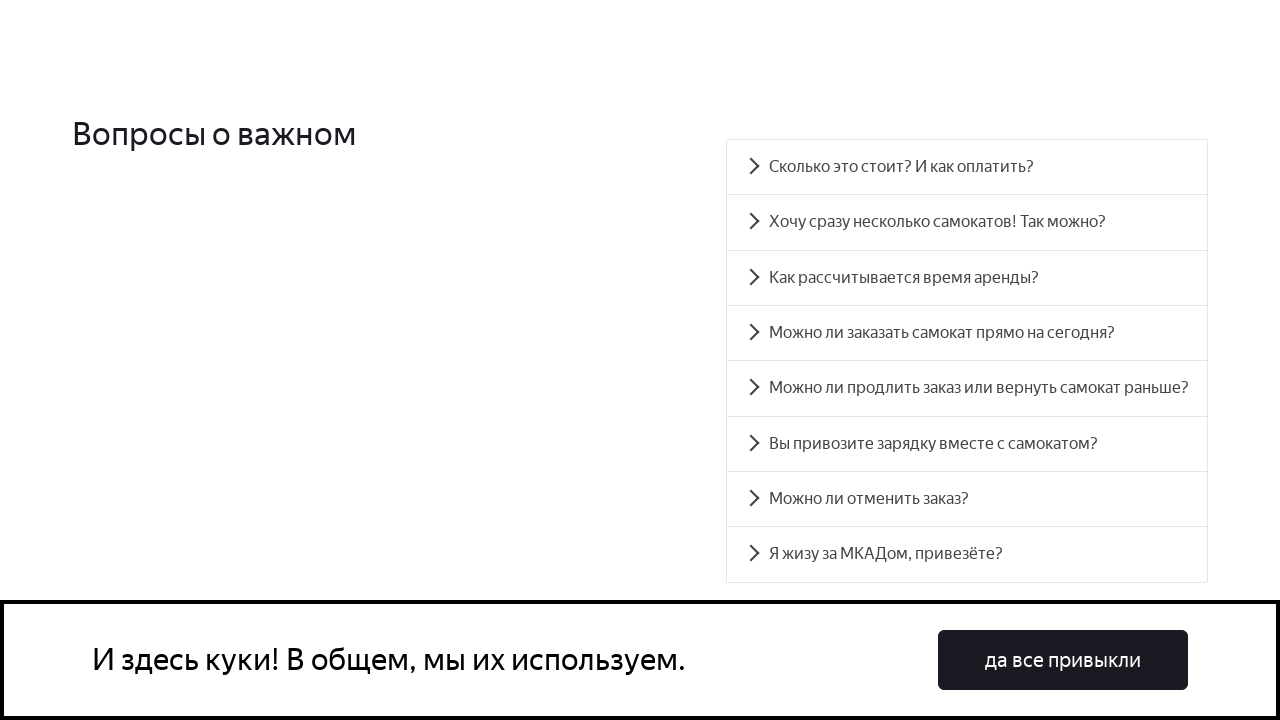

Clicked on sixth FAQ accordion panel (panel 5) at (967, 444) on #accordion__heading-5
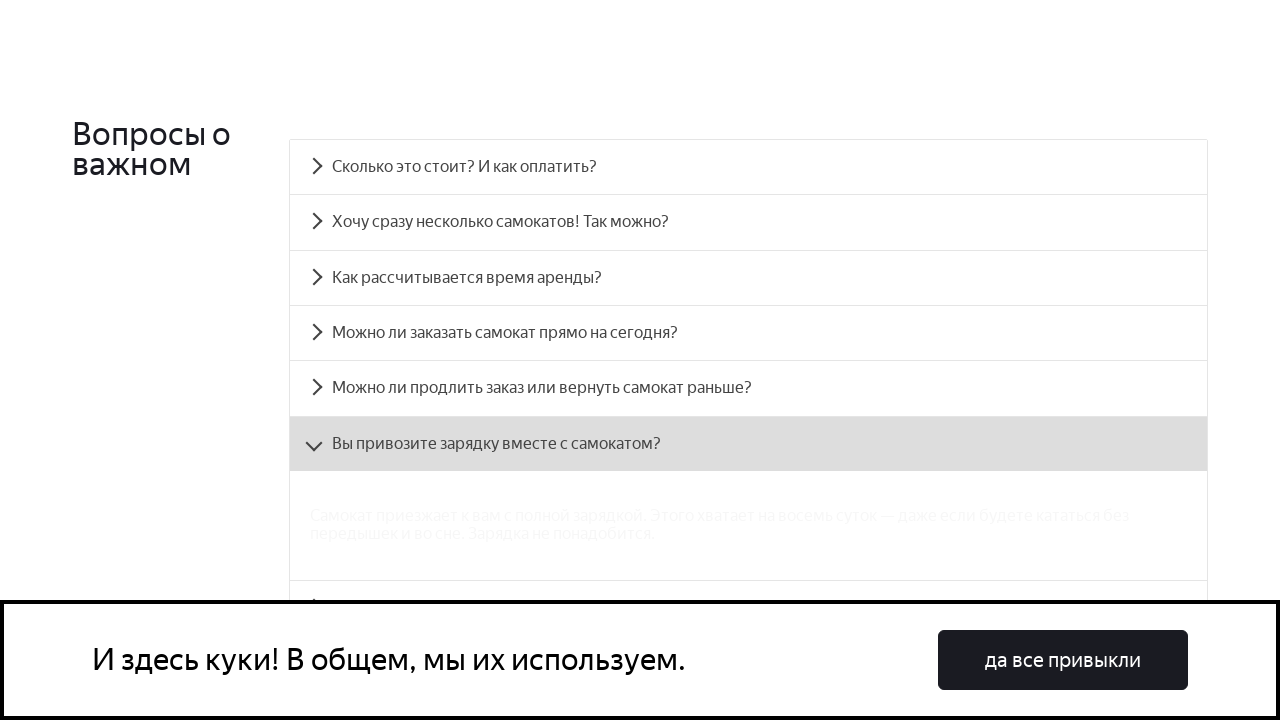

Verified sixth FAQ accordion panel expanded and content is visible
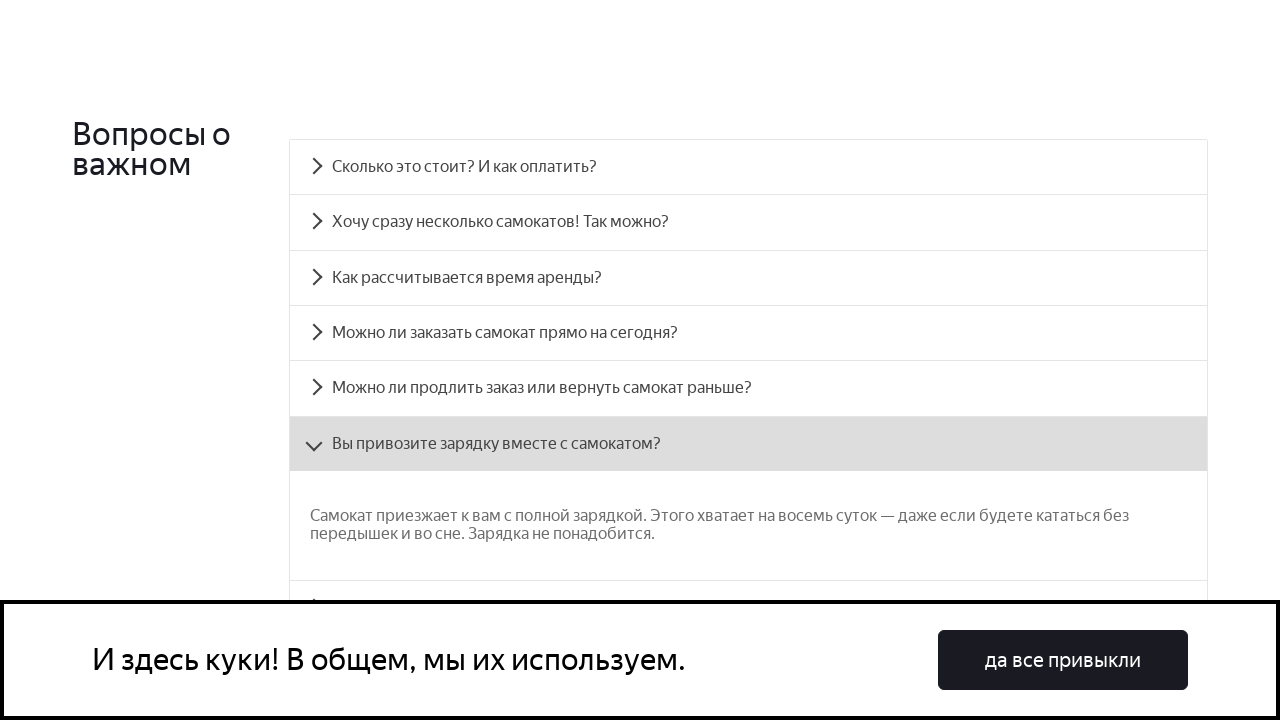

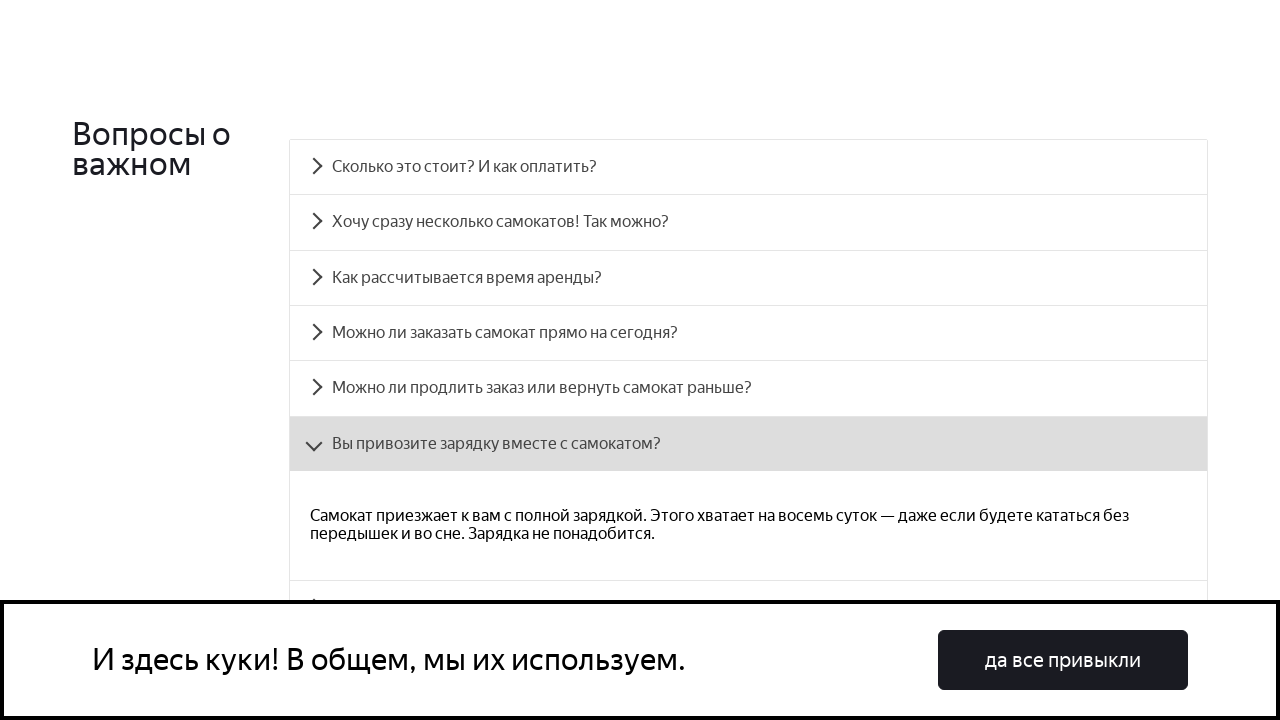